Tests element visibility by verifying a text element is visible, then clicking to hide it and verifying it becomes hidden.

Starting URL: https://rahulshettyacademy.com/AutomationPractice/

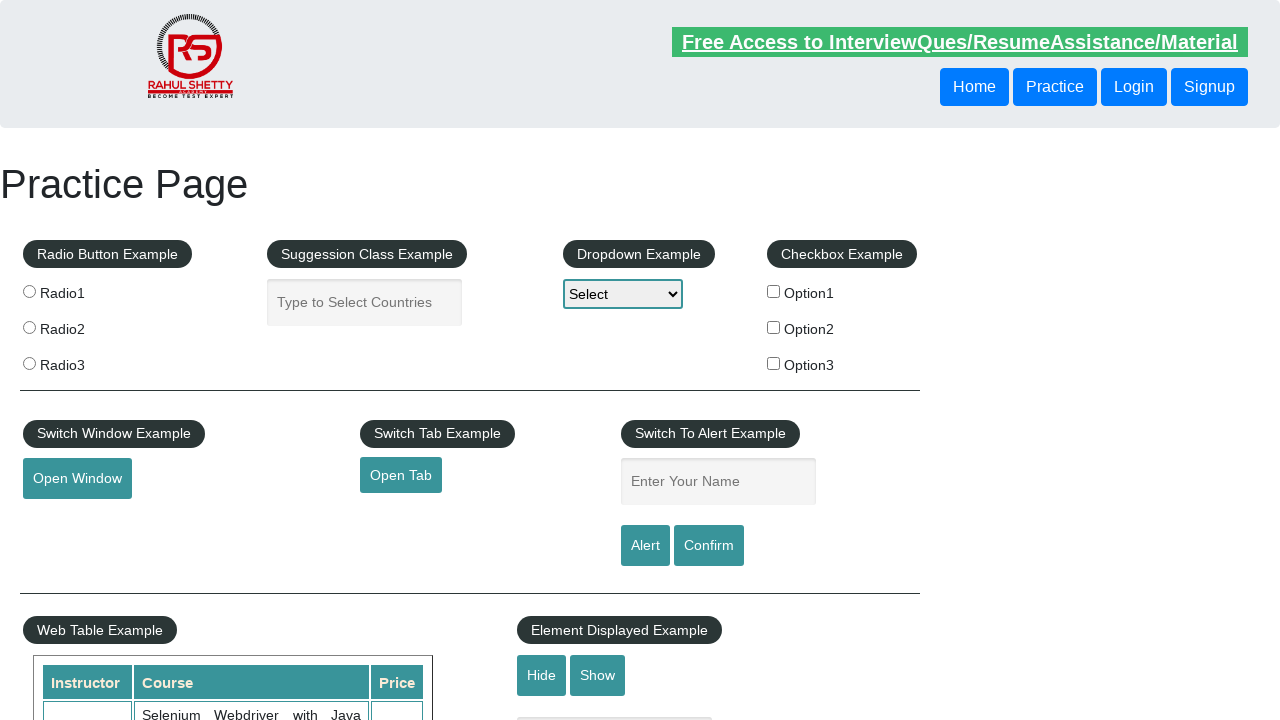

Verified that the displayed text element is visible
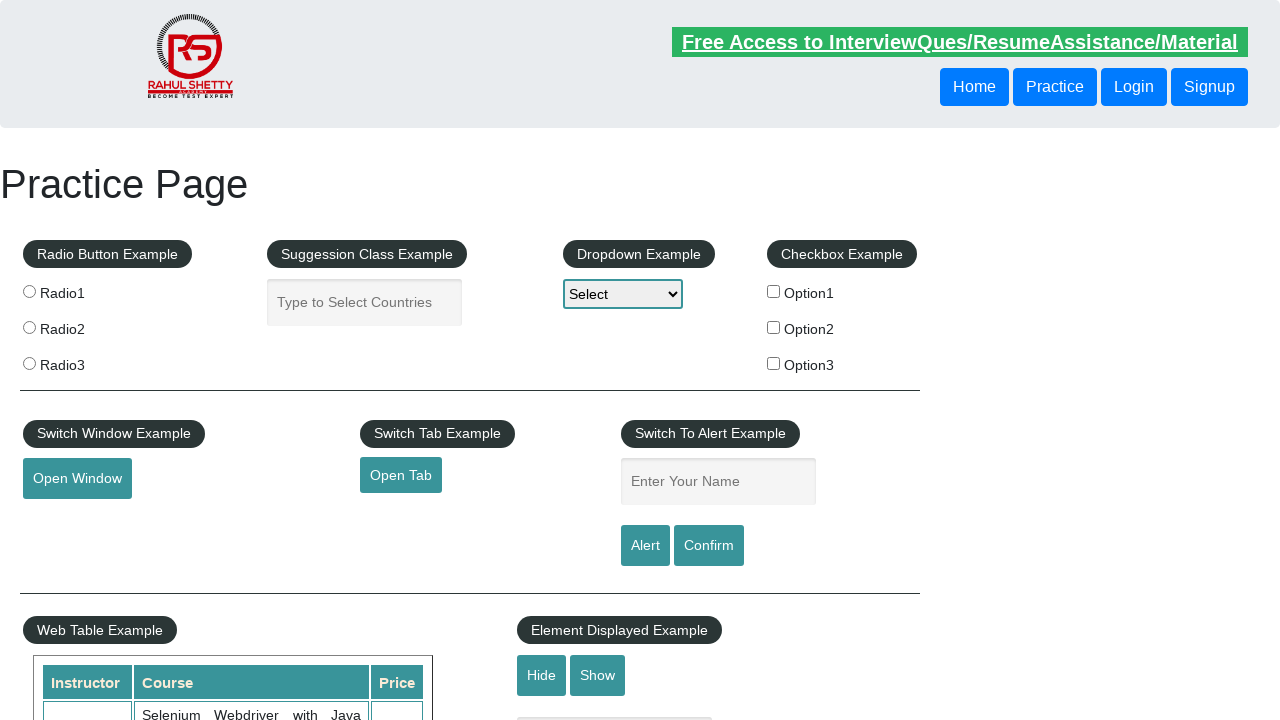

Clicked the hide textbox button at (542, 675) on #hide-textbox
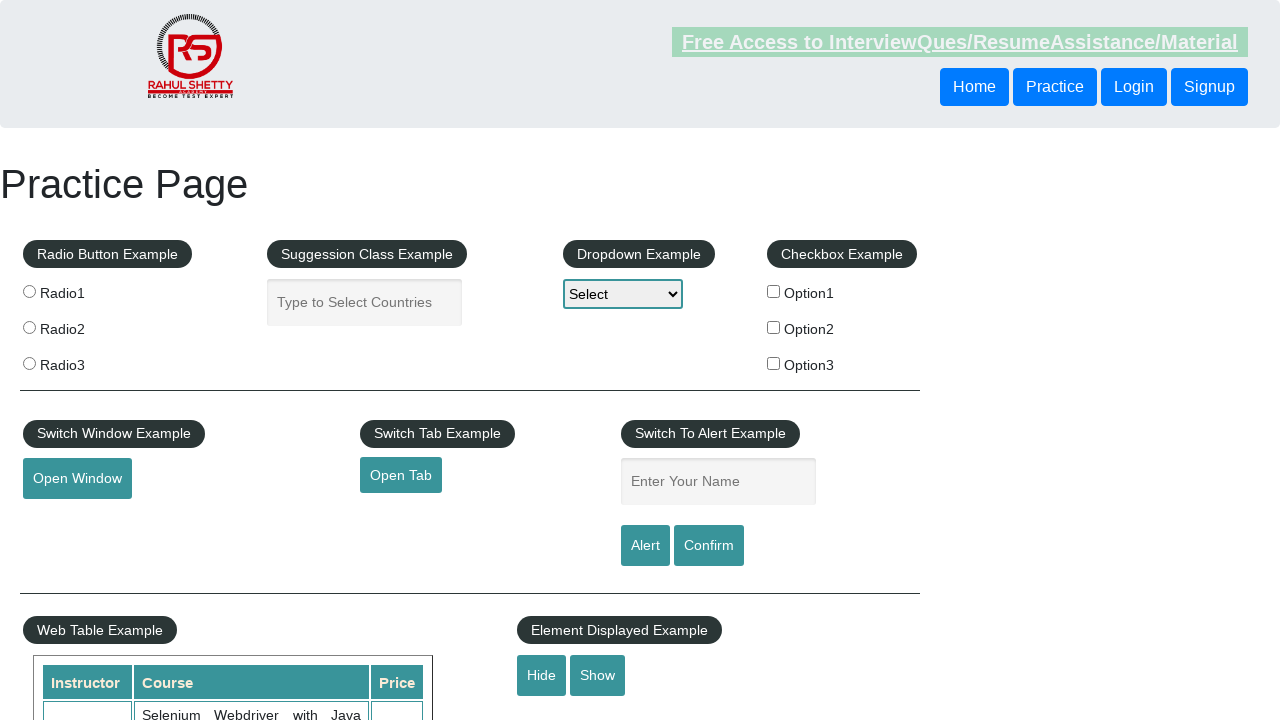

Verified that the displayed text element is now hidden
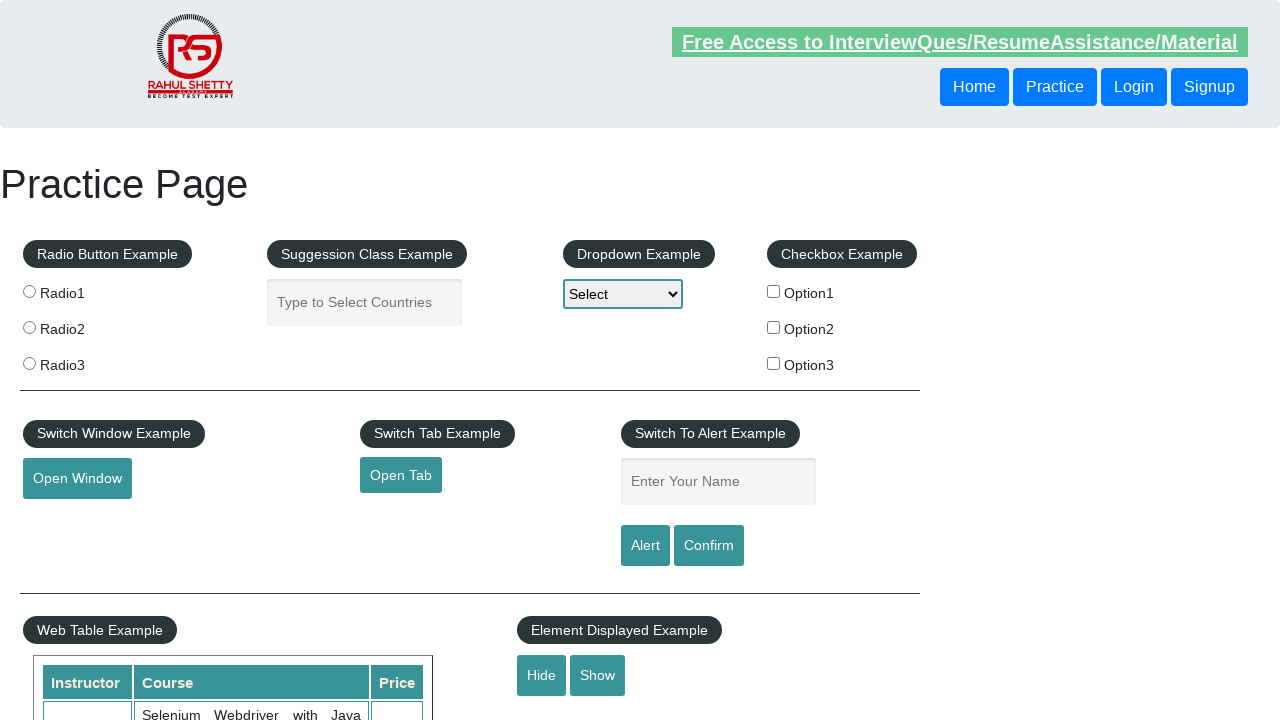

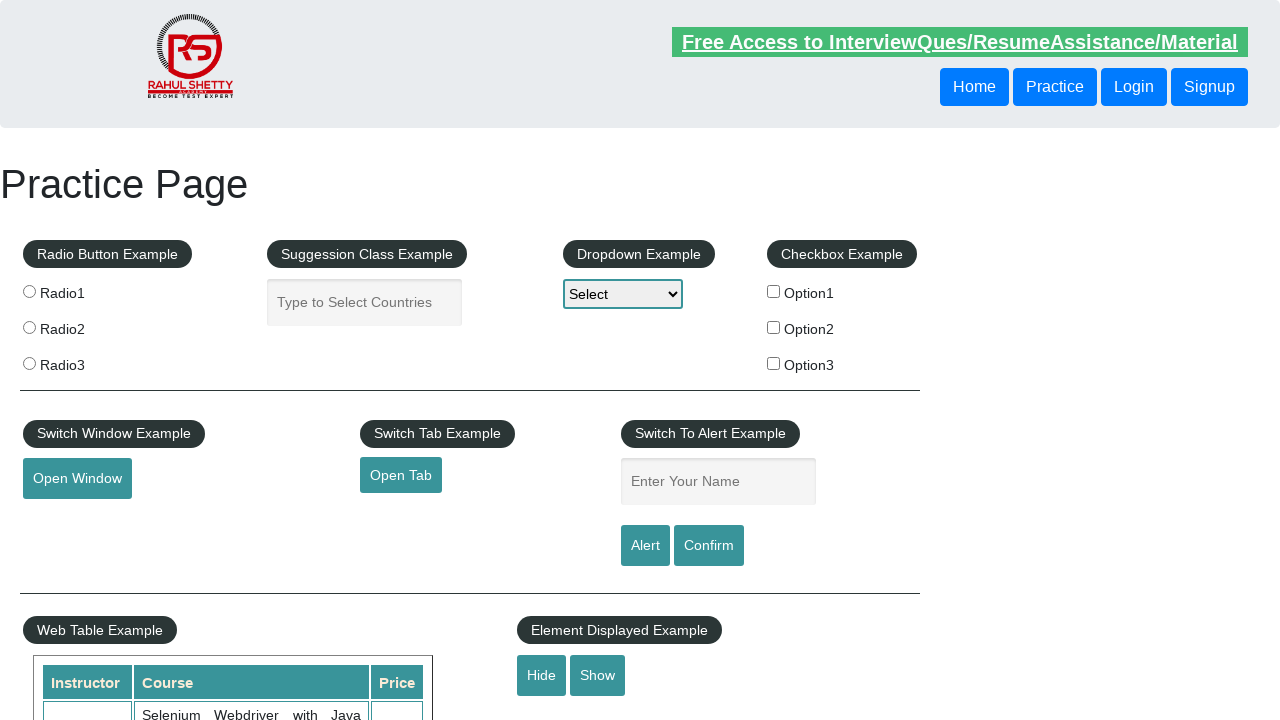